Tests the loading indicator functionality for dynamic loading examples, verifying it appears after clicking Start and then disappears

Starting URL: https://the-internet.herokuapp.com/dynamic_loading/1

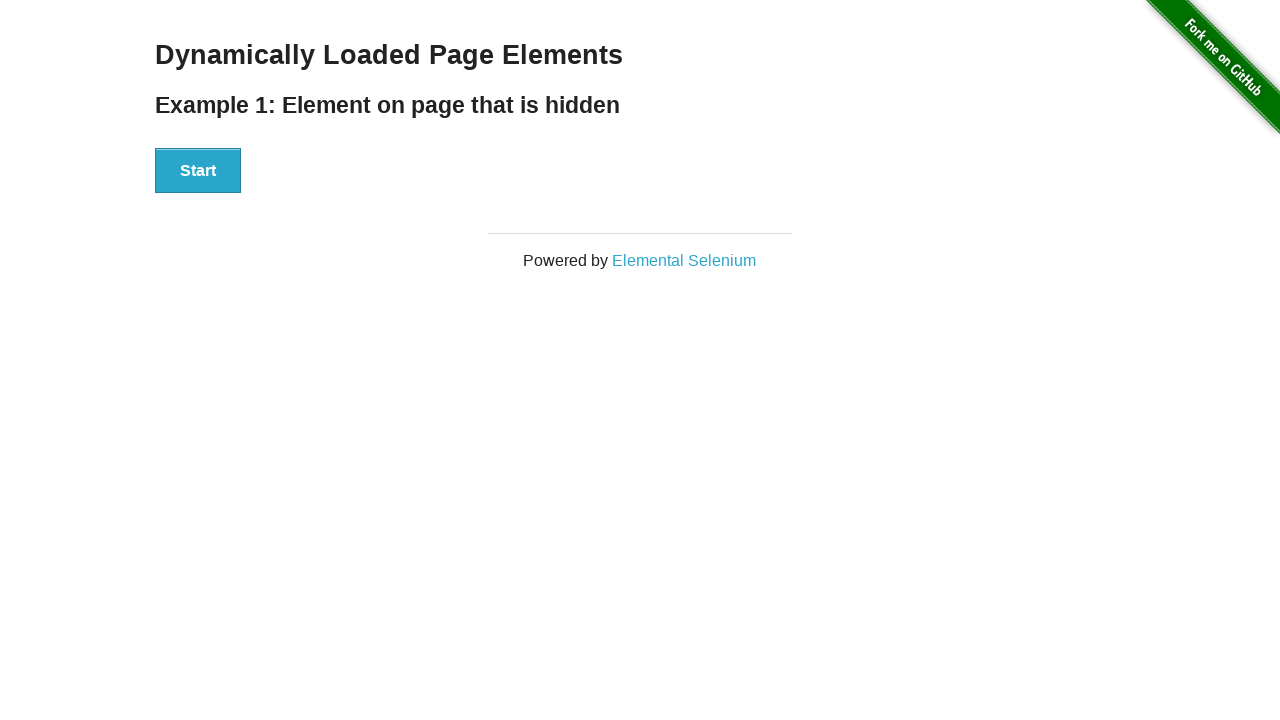

Waited for Start button to appear on Example 1
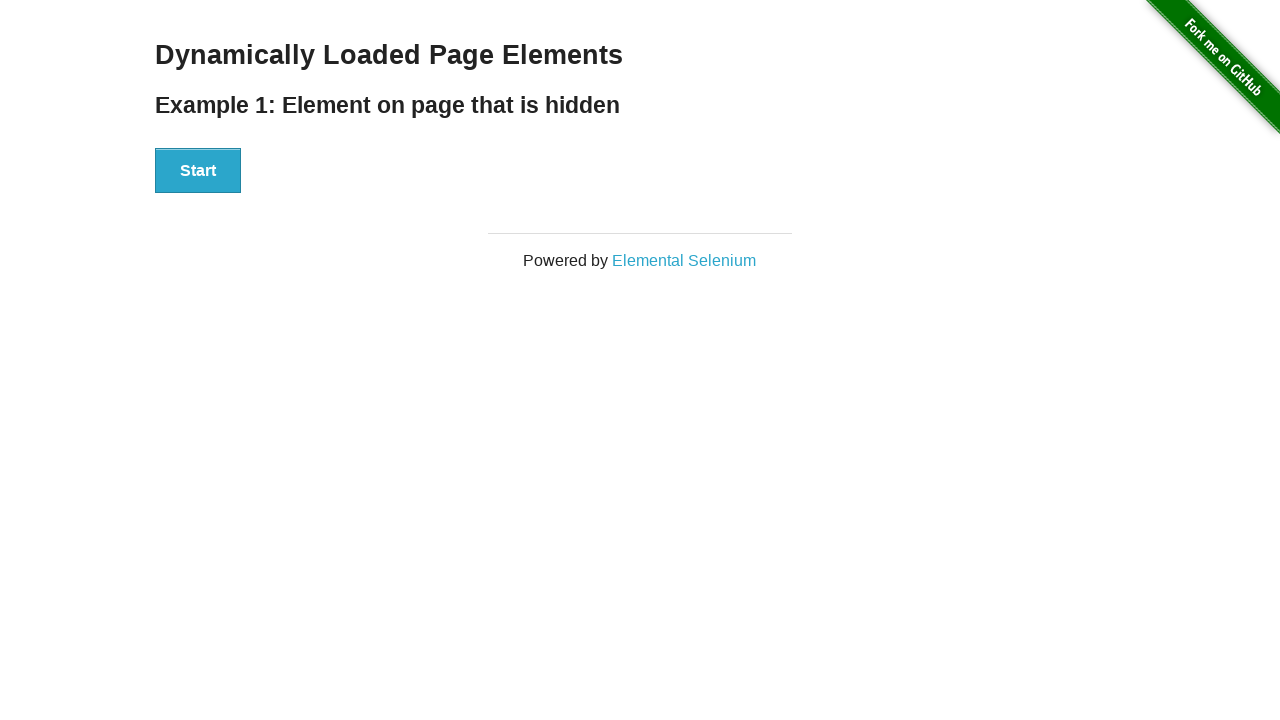

Clicked Start button on Example 1 at (198, 171) on #start button
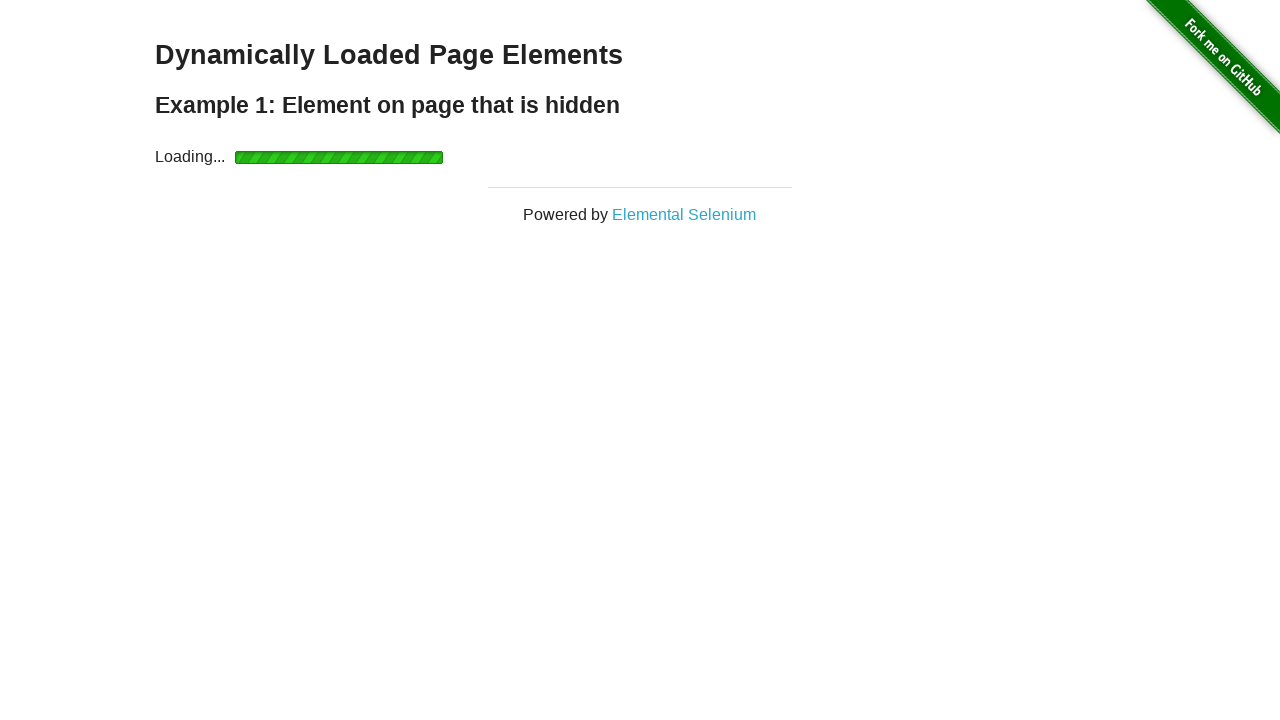

Loading indicator appeared on Example 1
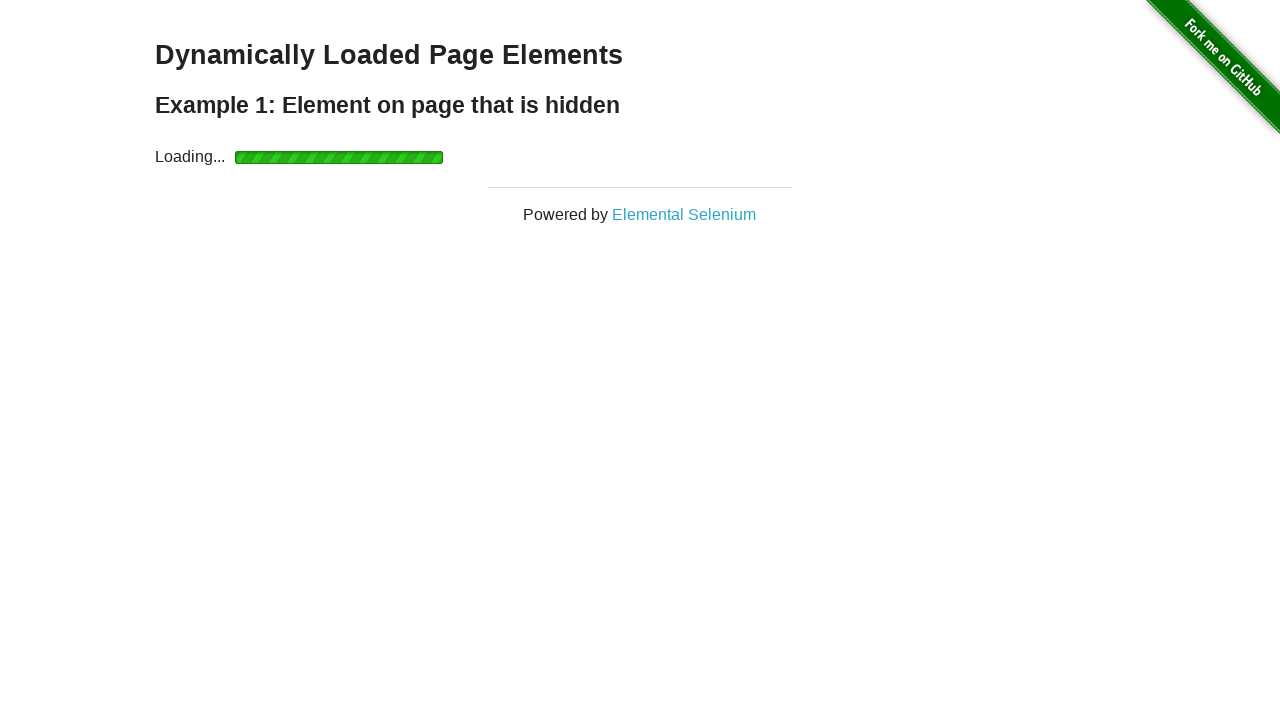

Asserted loading indicator is visible on Example 1
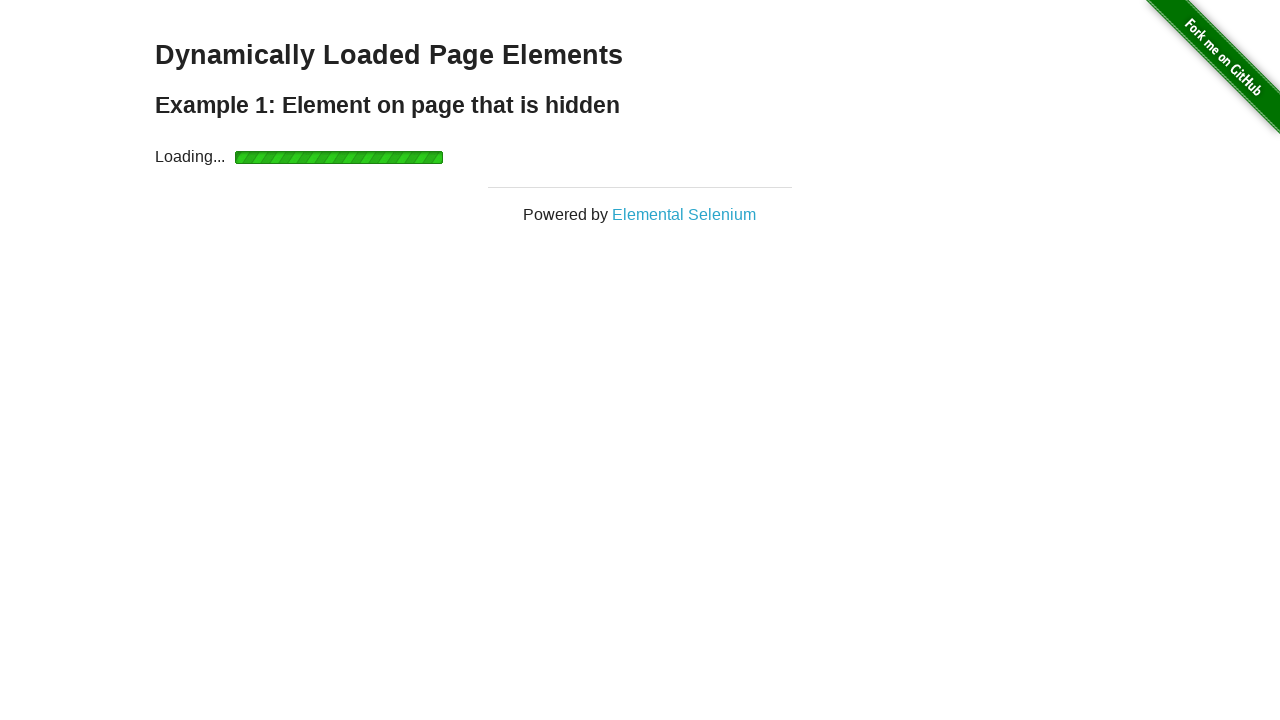

Loading indicator disappeared on Example 1
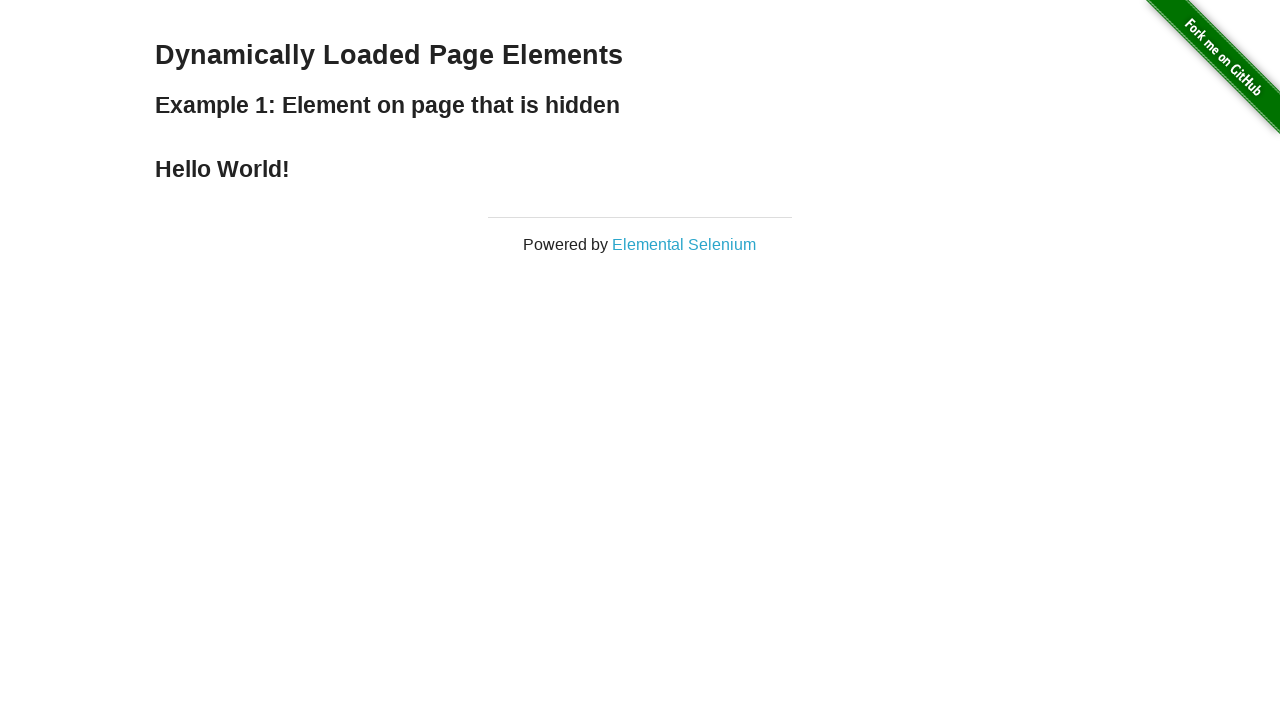

Navigated to Example 2 of dynamic loading
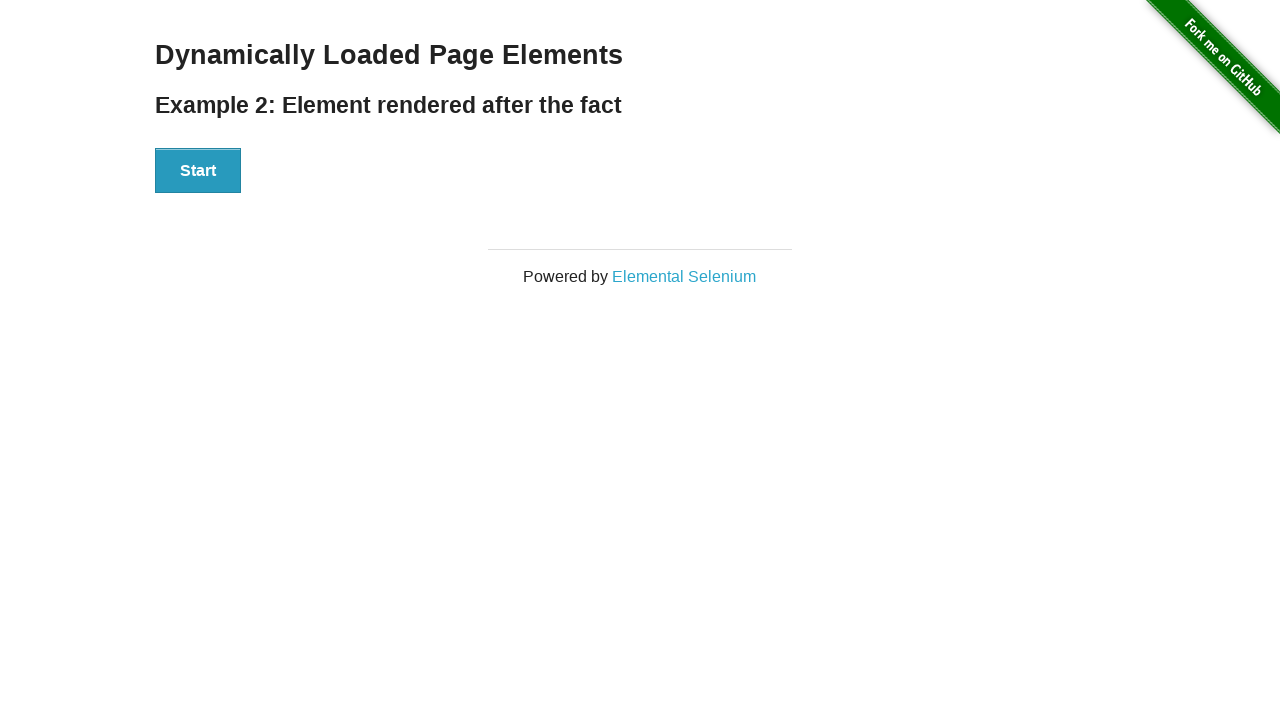

Waited for Start button to appear on Example 2
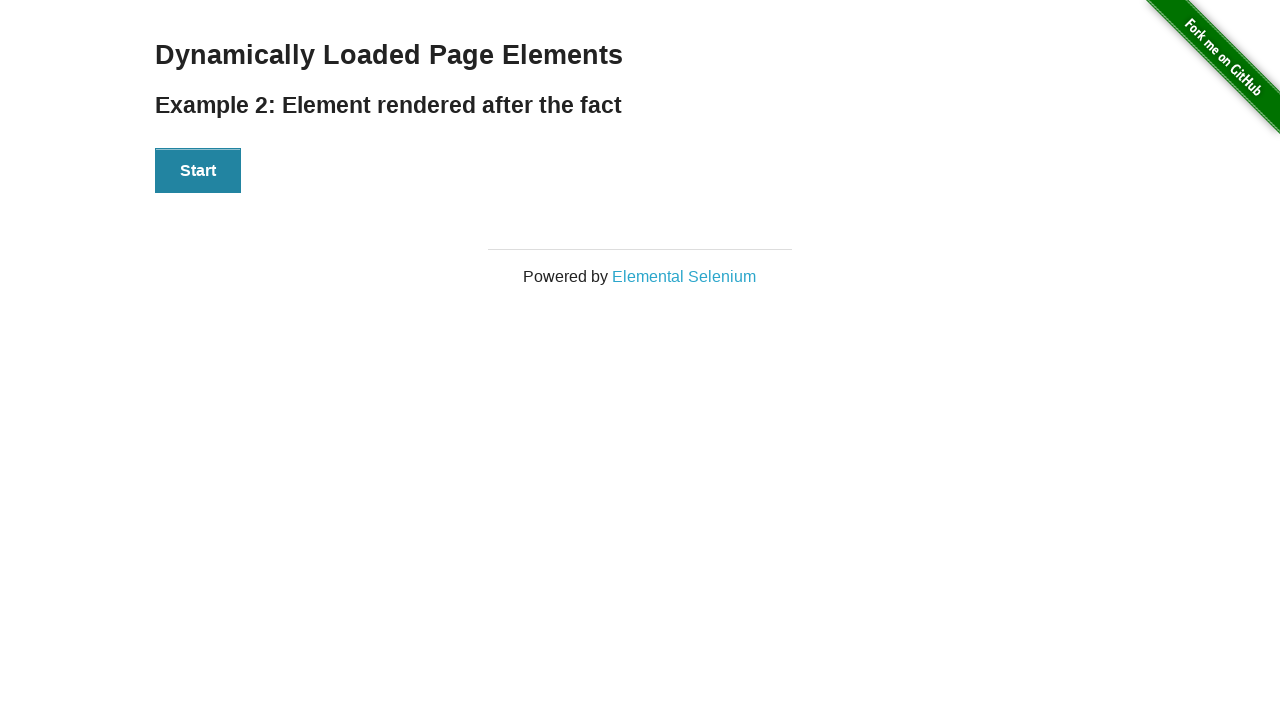

Clicked Start button on Example 2 at (198, 171) on #start button
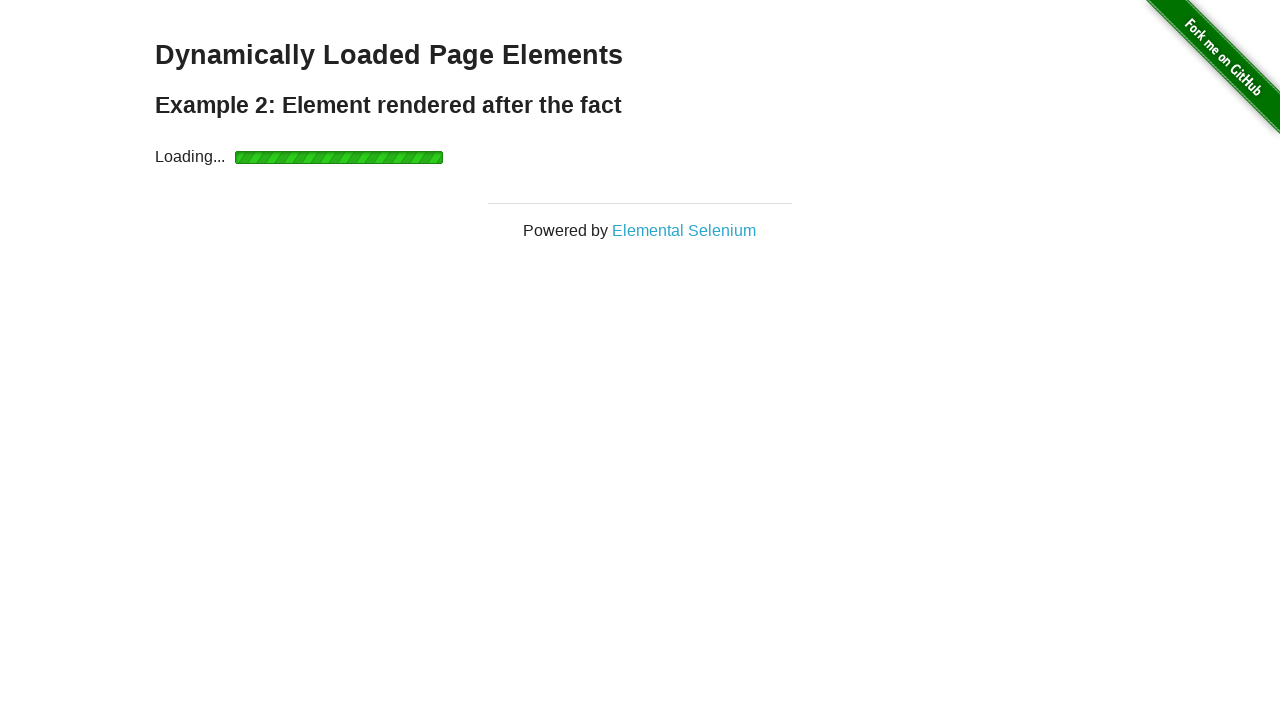

Loading indicator appeared on Example 2
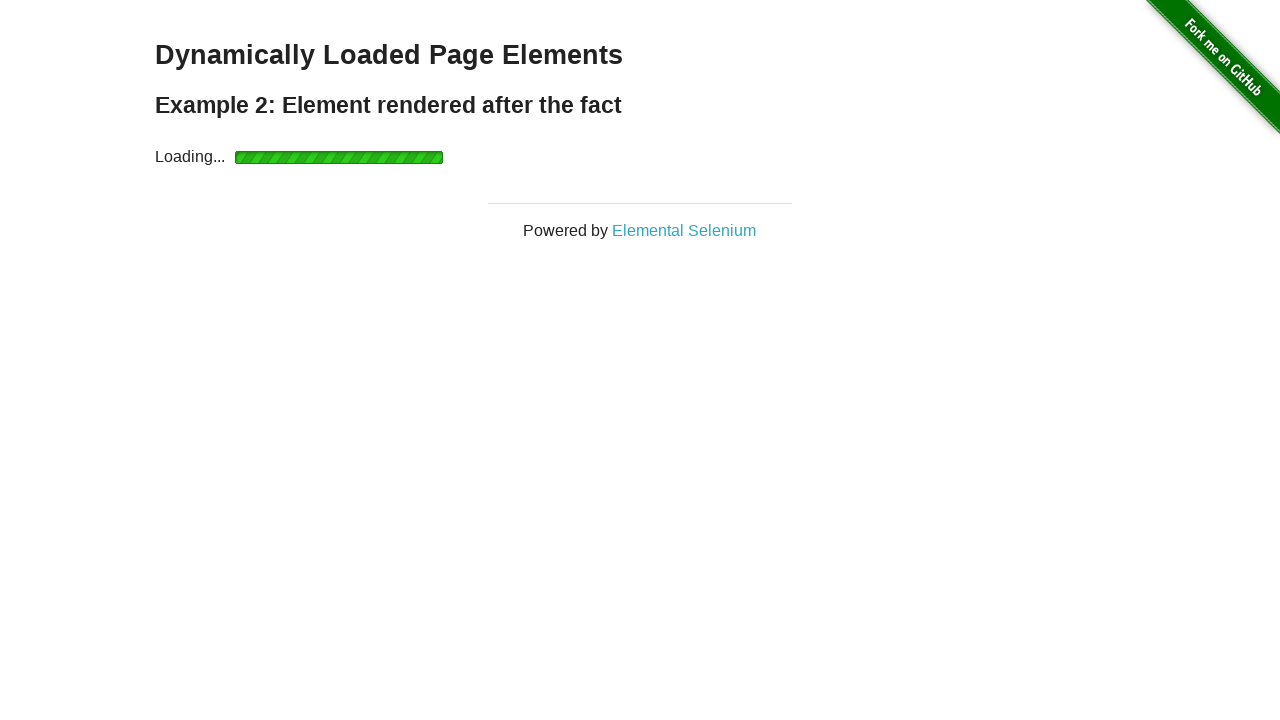

Asserted loading indicator is visible on Example 2
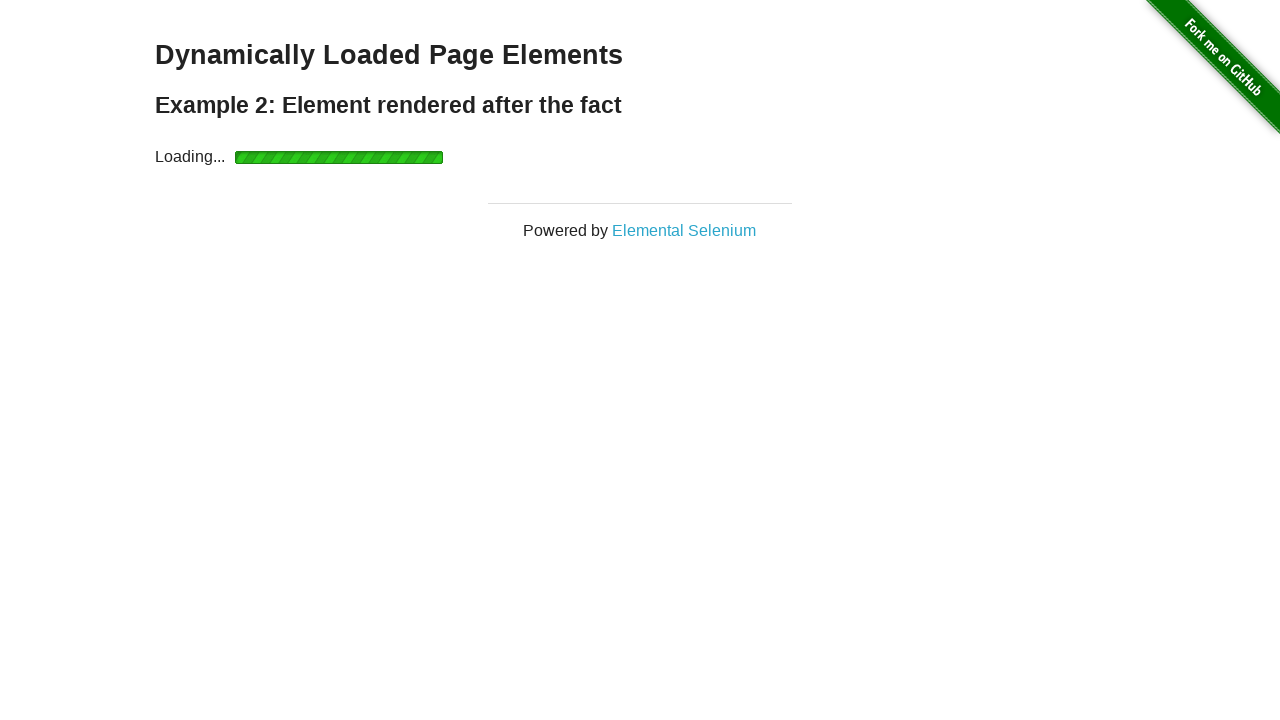

Loading indicator disappeared on Example 2
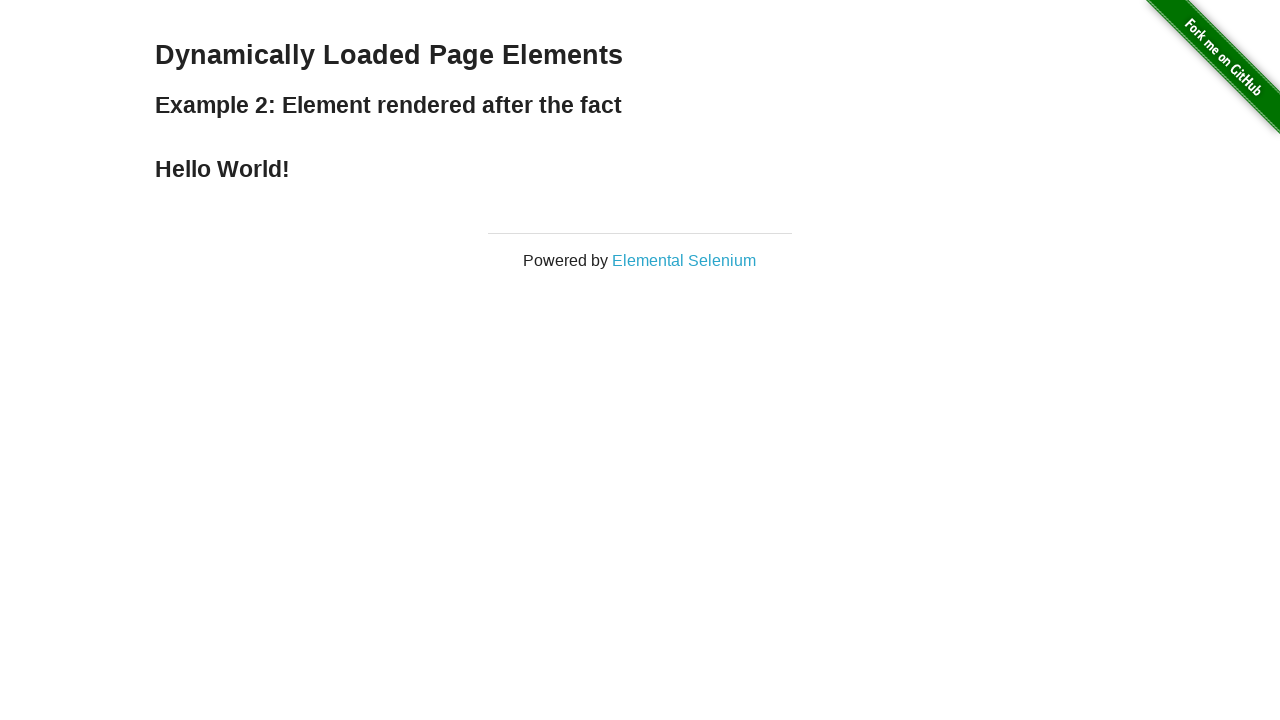

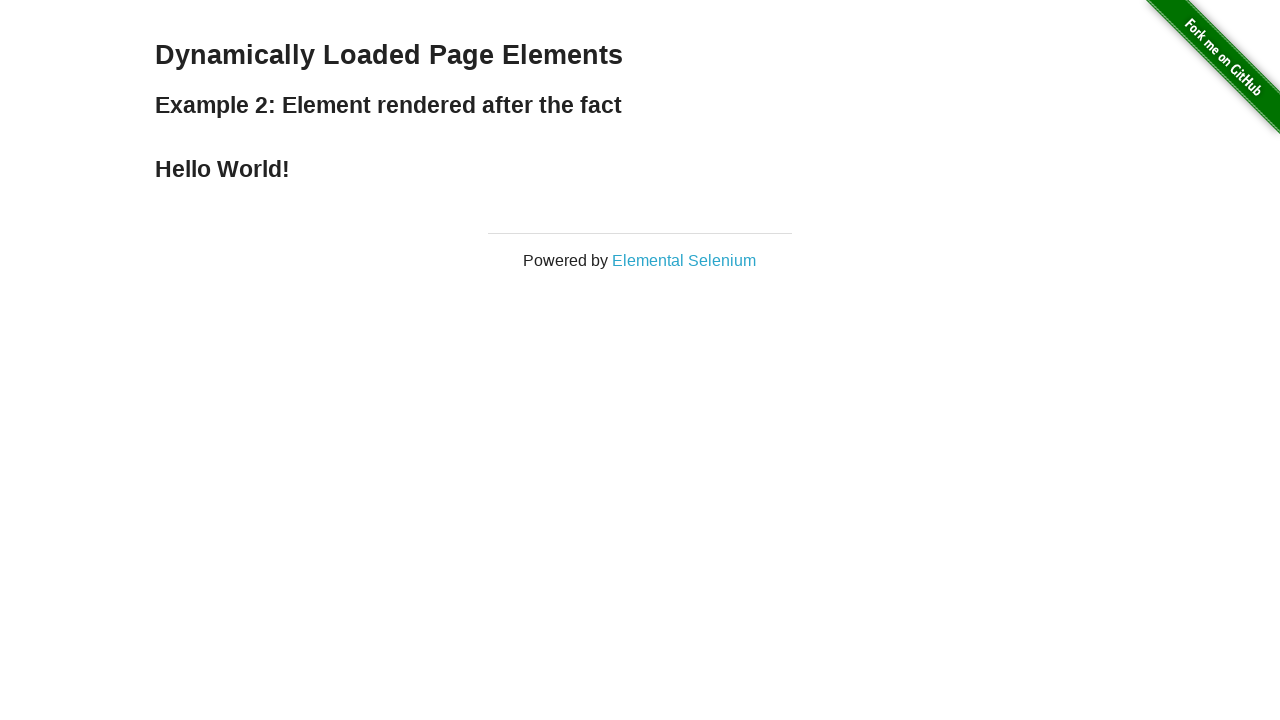